Navigates to Submit New Language page and verifies Important notice has red background with white text

Starting URL: http://www.99-bottles-of-beer.net/

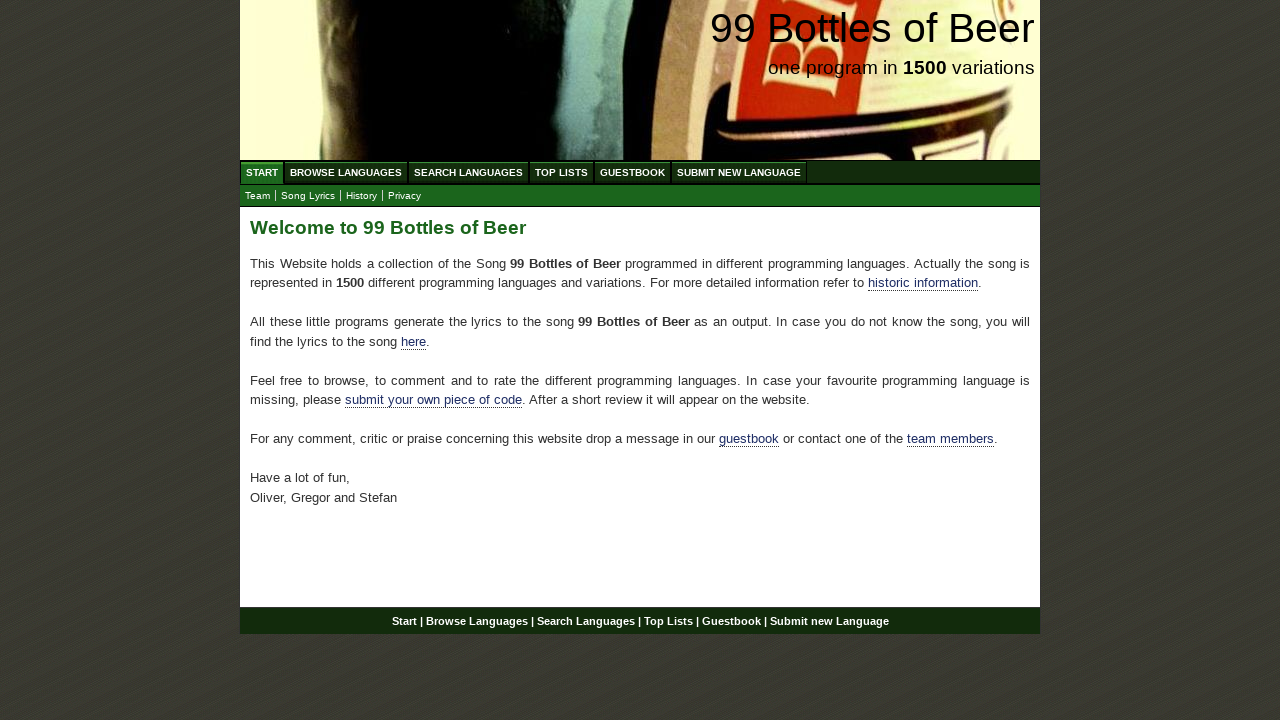

Clicked SUBMIT NEW LANGUAGE link to navigate to submission page at (739, 172) on text=SUBMIT NEW LANGUAGE
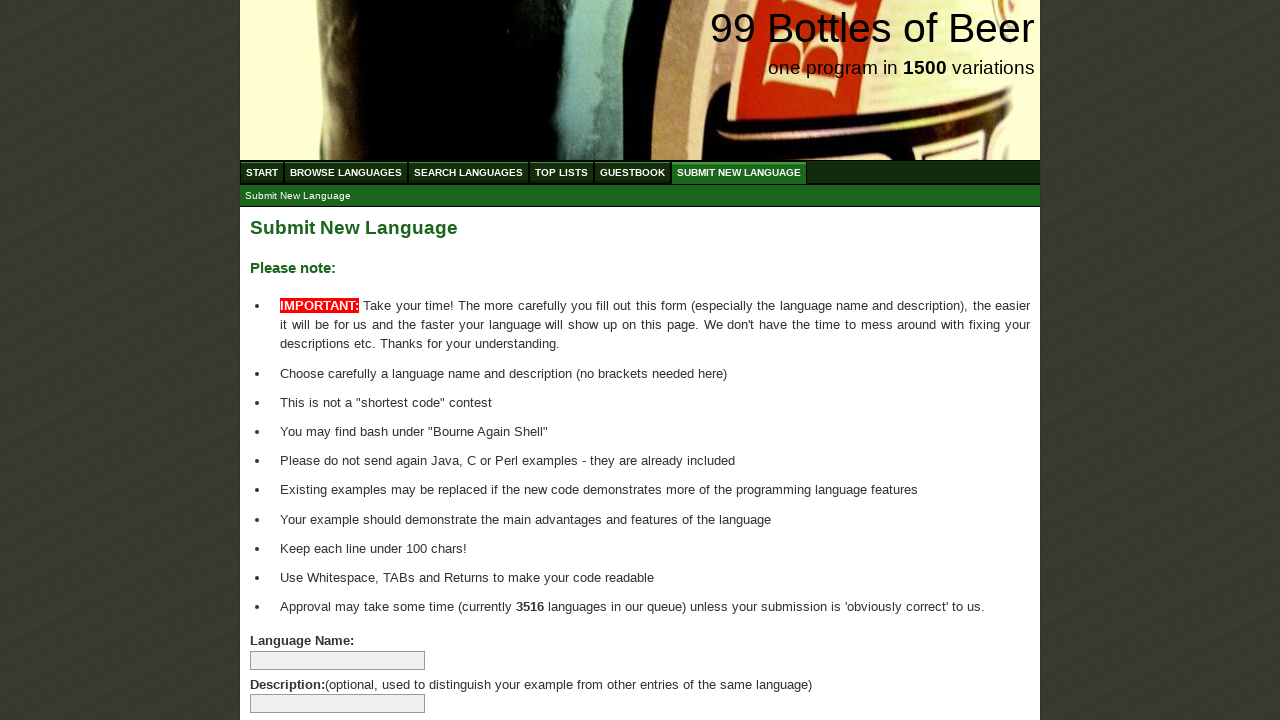

Submit New Language page loaded with list items displayed
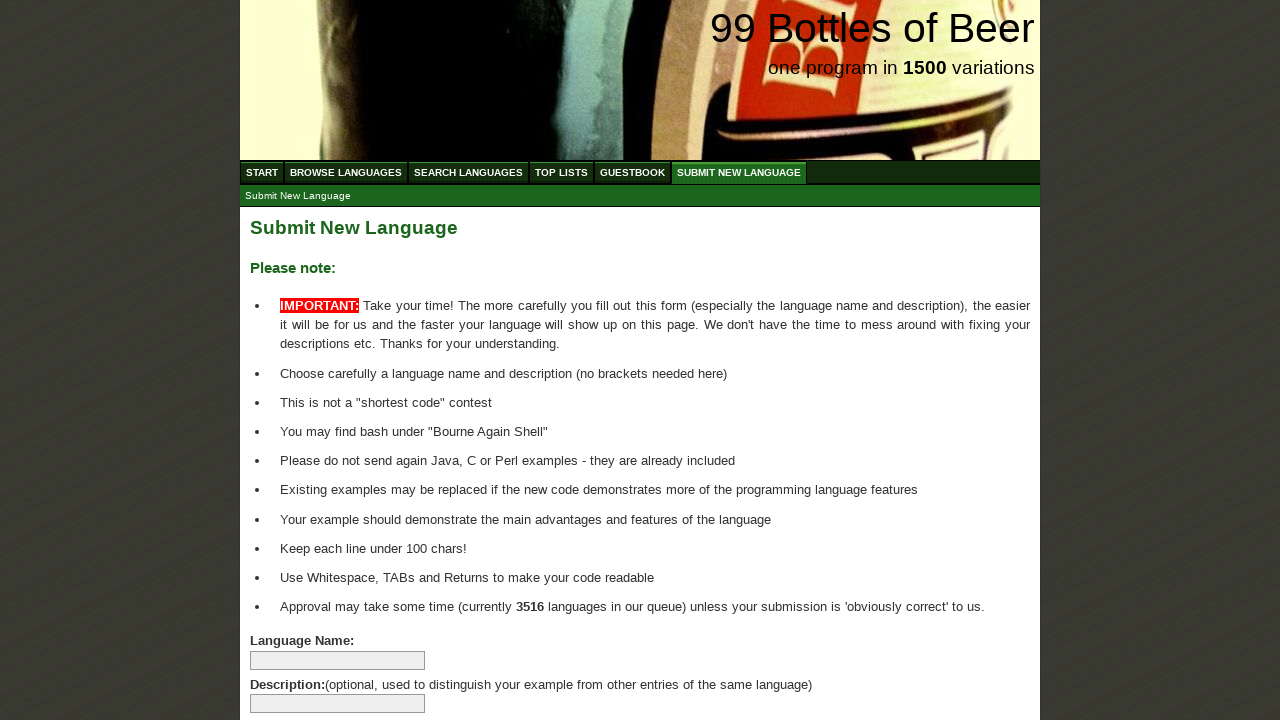

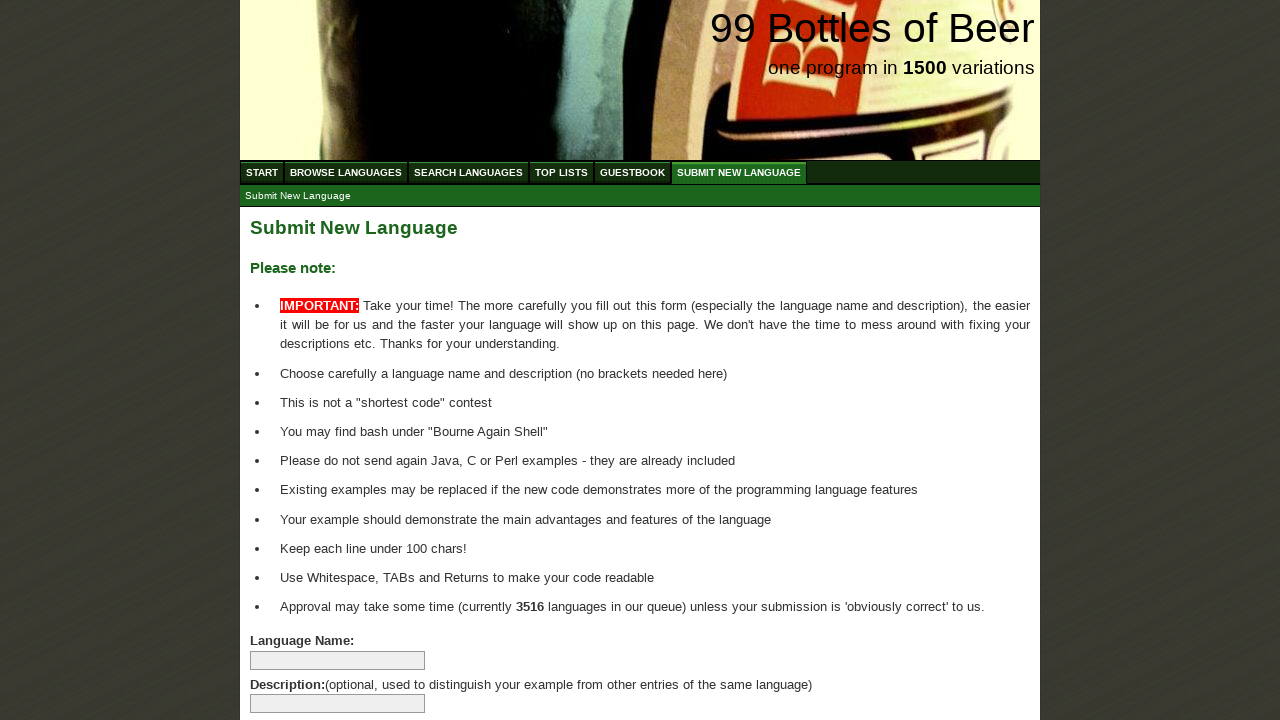